Navigates to the Selenium website and scrolls down the page by 1000 pixels

Starting URL: https://www.selenium.dev

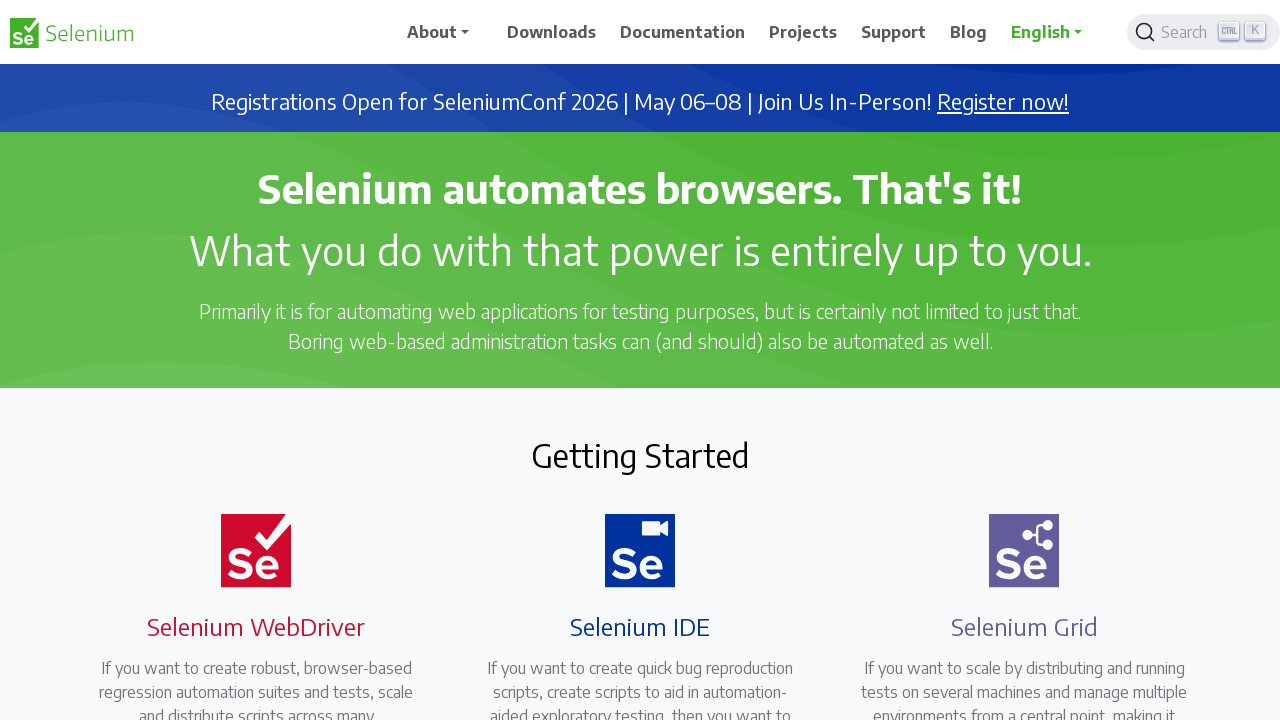

Scrolled down the page by 1000 pixels
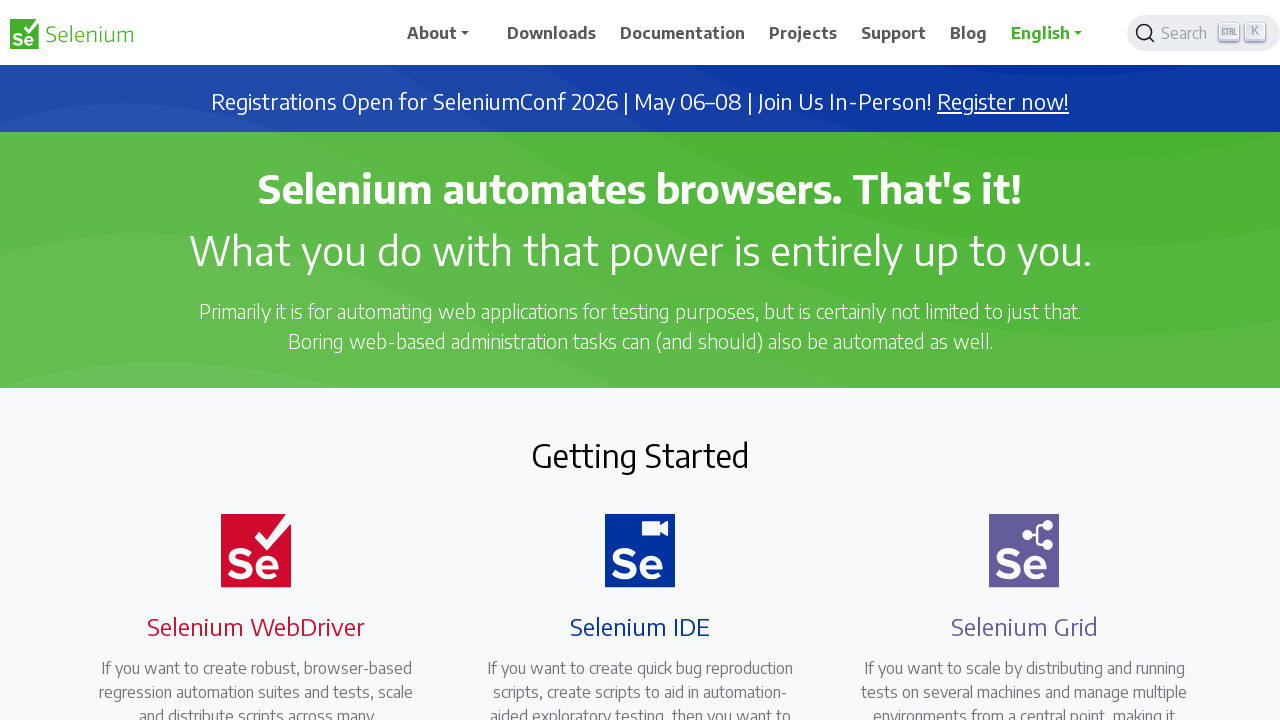

Waited 500ms for scroll animation to complete
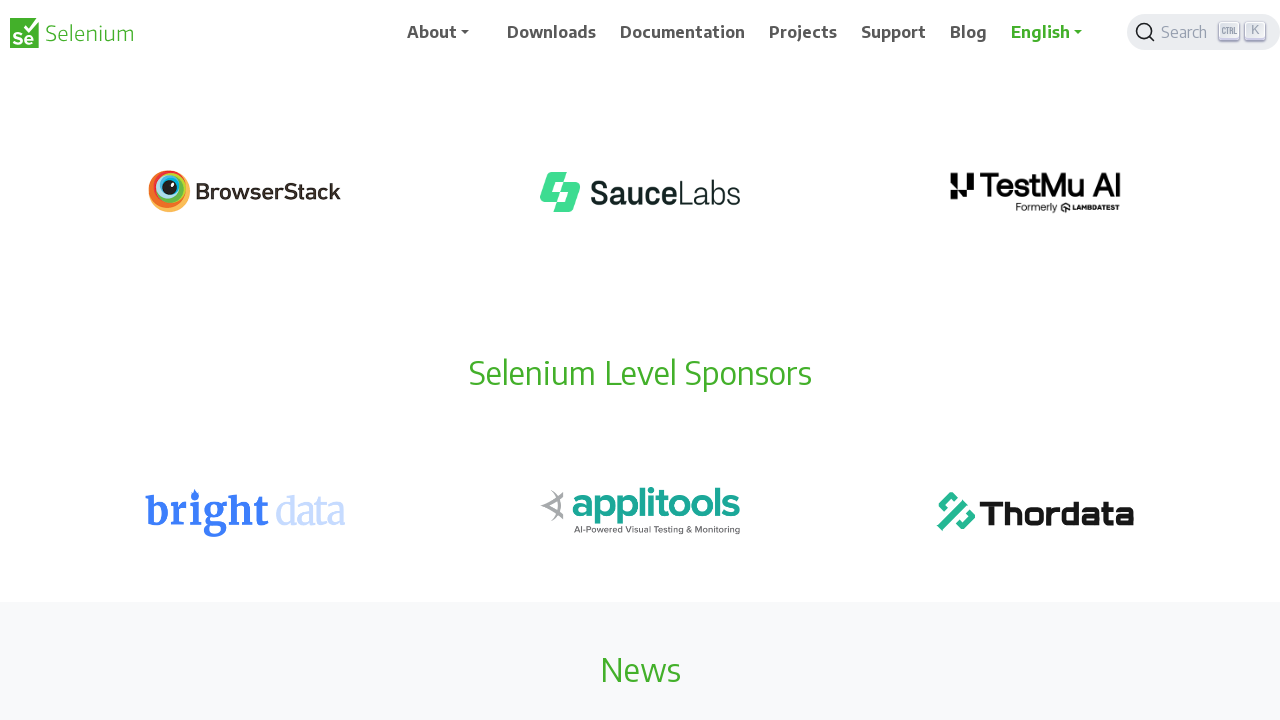

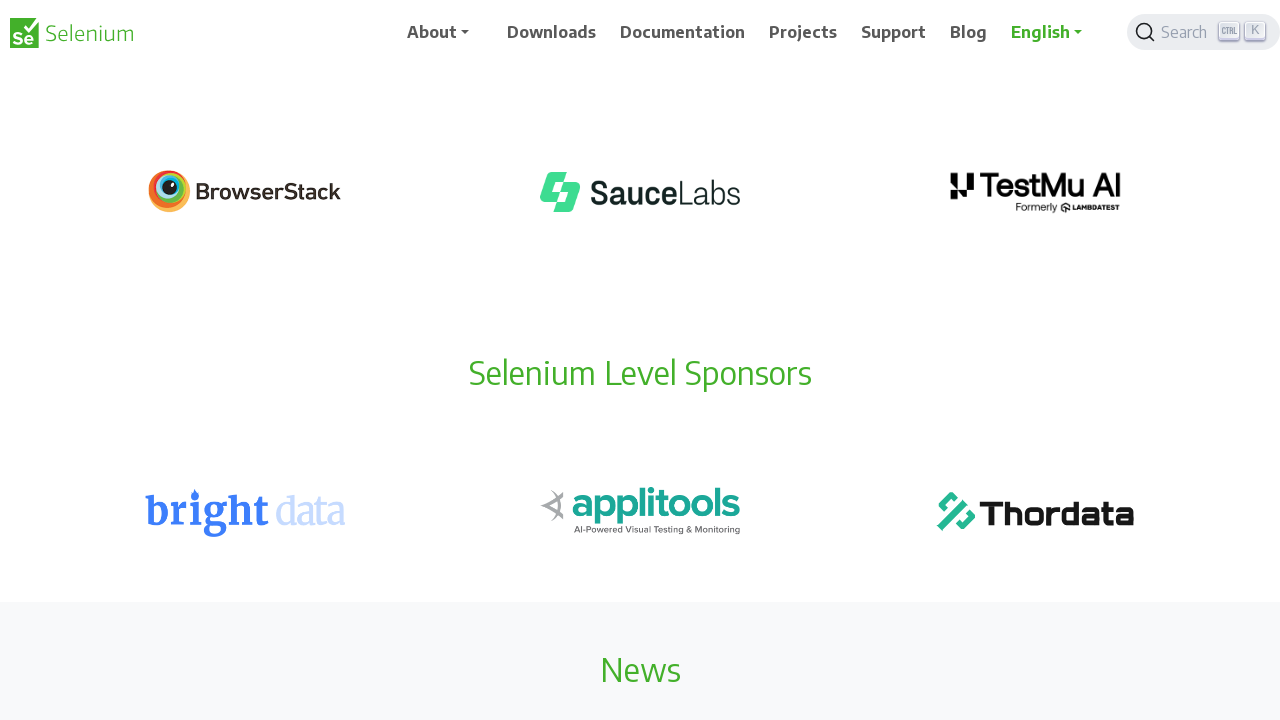